Tests browser window/tab handling by clicking a button to open a new tab, switching to the child tab, switching back to the parent window, and repeating the process to verify window handle management.

Starting URL: https://demoqa.com/browser-windows

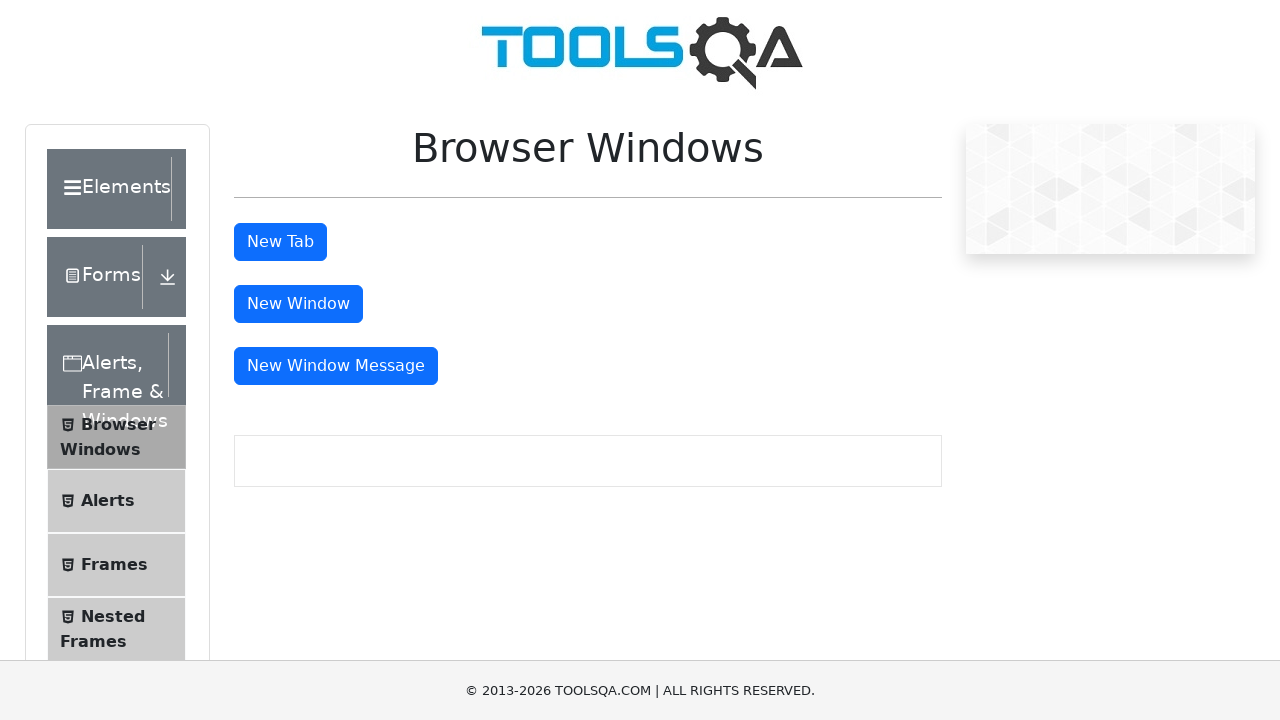

Stored parent page reference
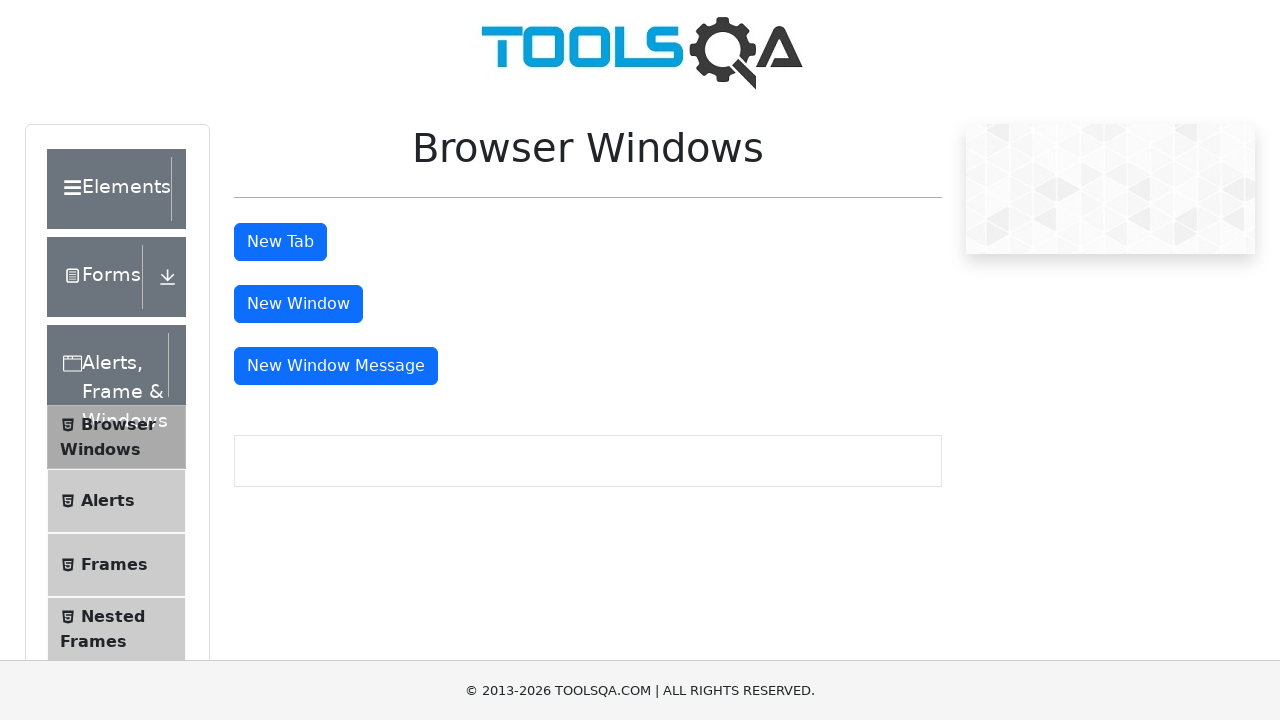

Clicked tab button to open new tab at (280, 242) on #tabButton
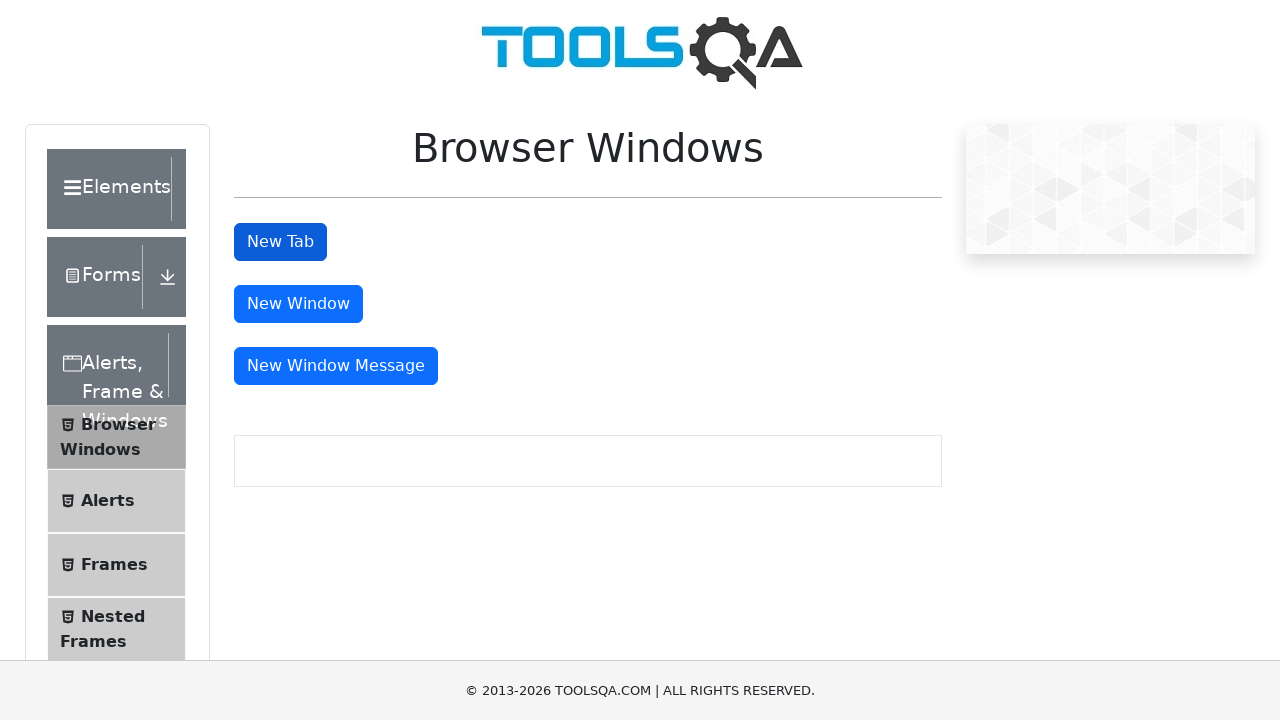

Switched to child tab
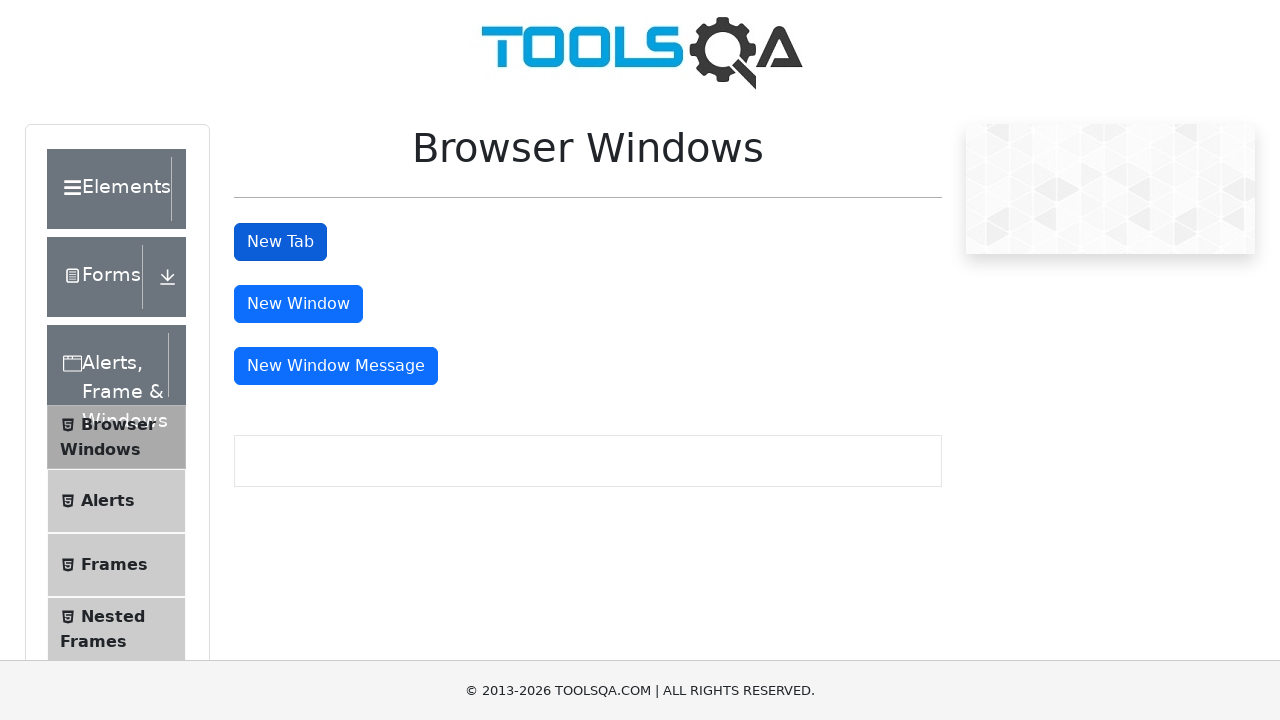

Child tab finished loading
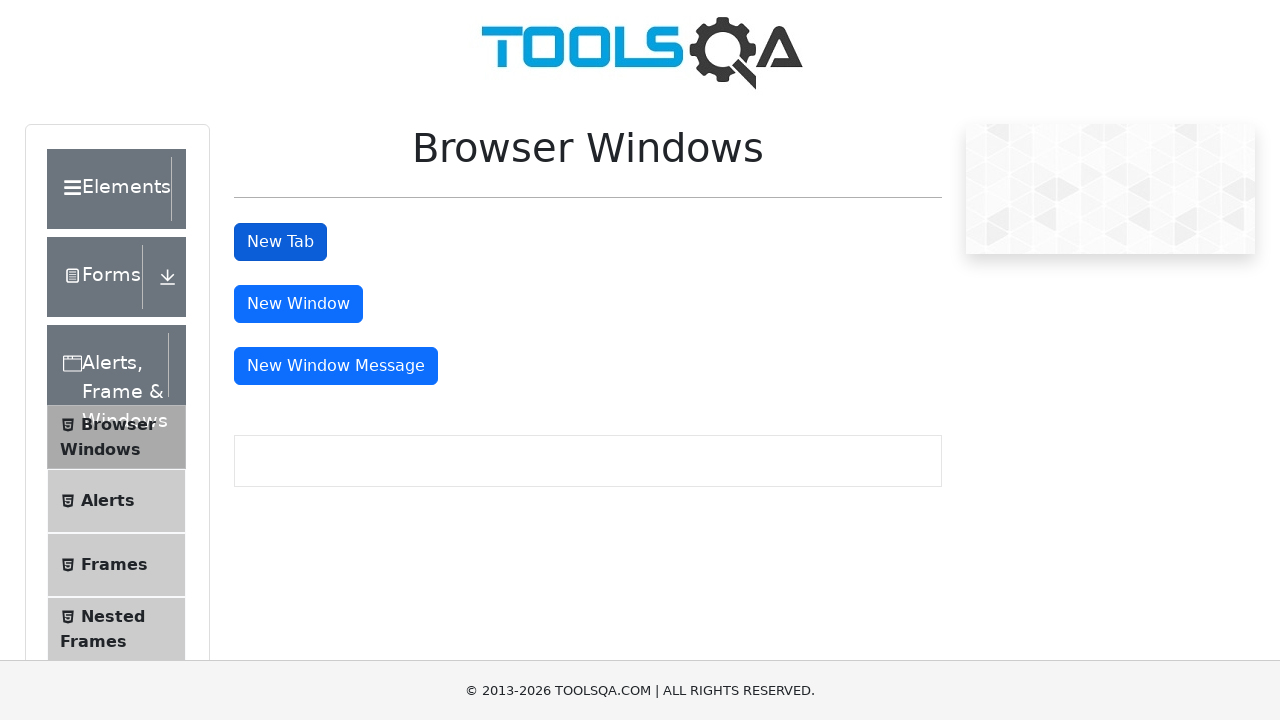

Switched back to parent window
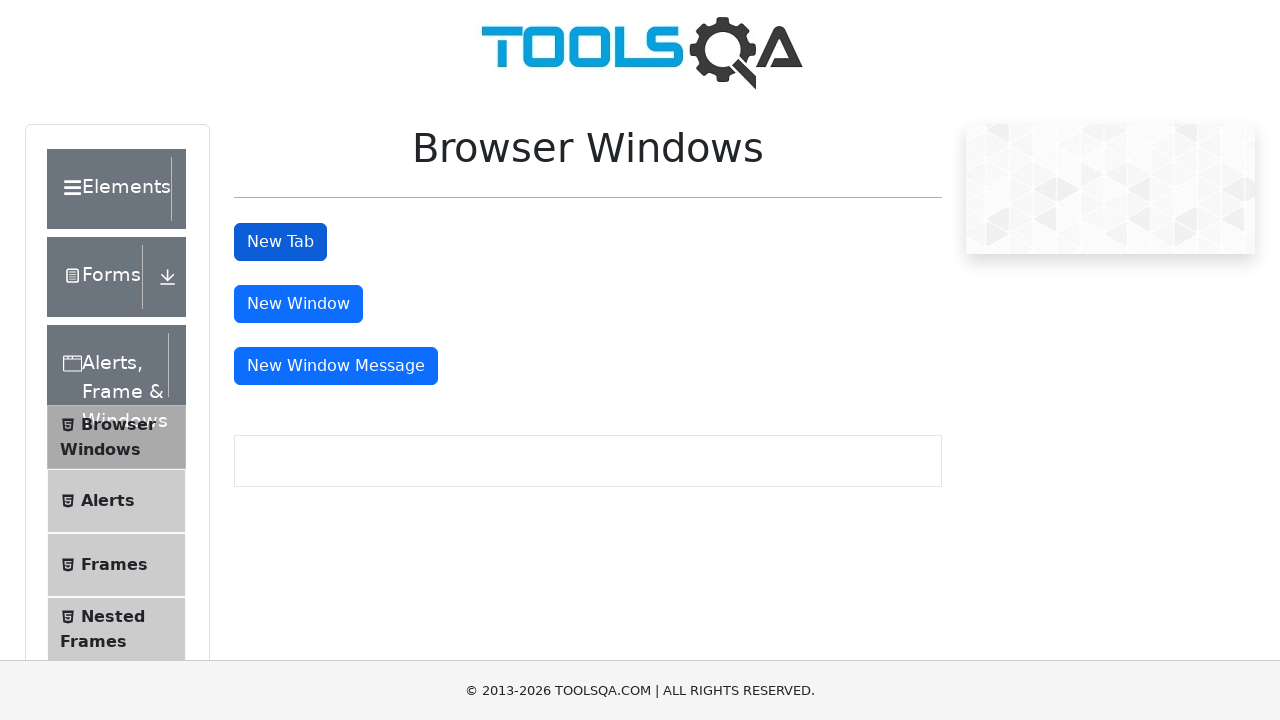

Clicked tab button again to open second new tab at (280, 242) on #tabButton
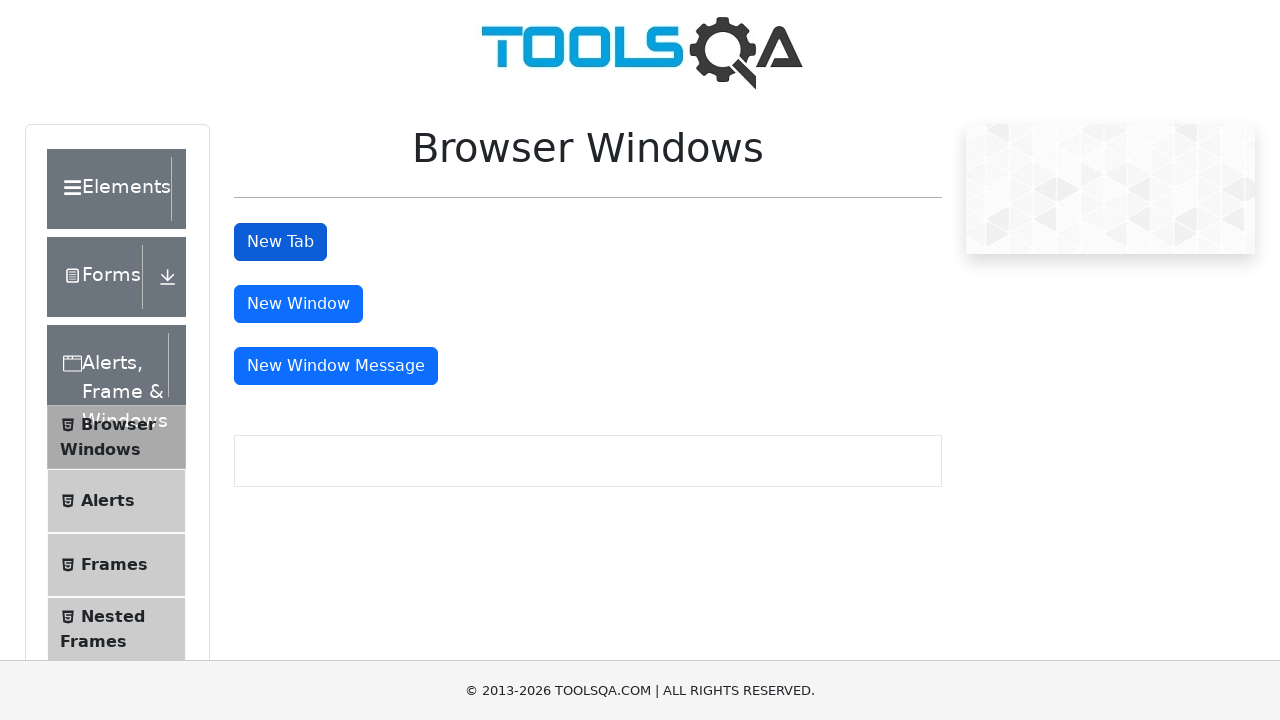

Switched to second child tab
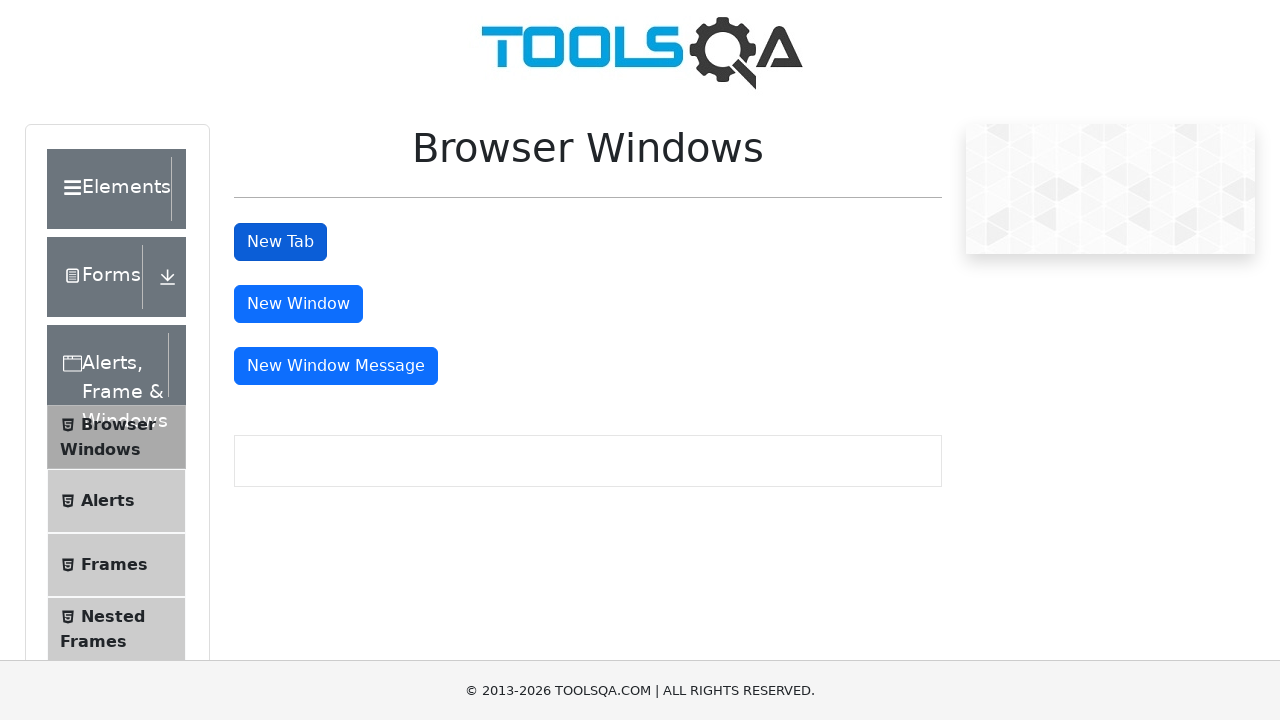

Second child tab finished loading
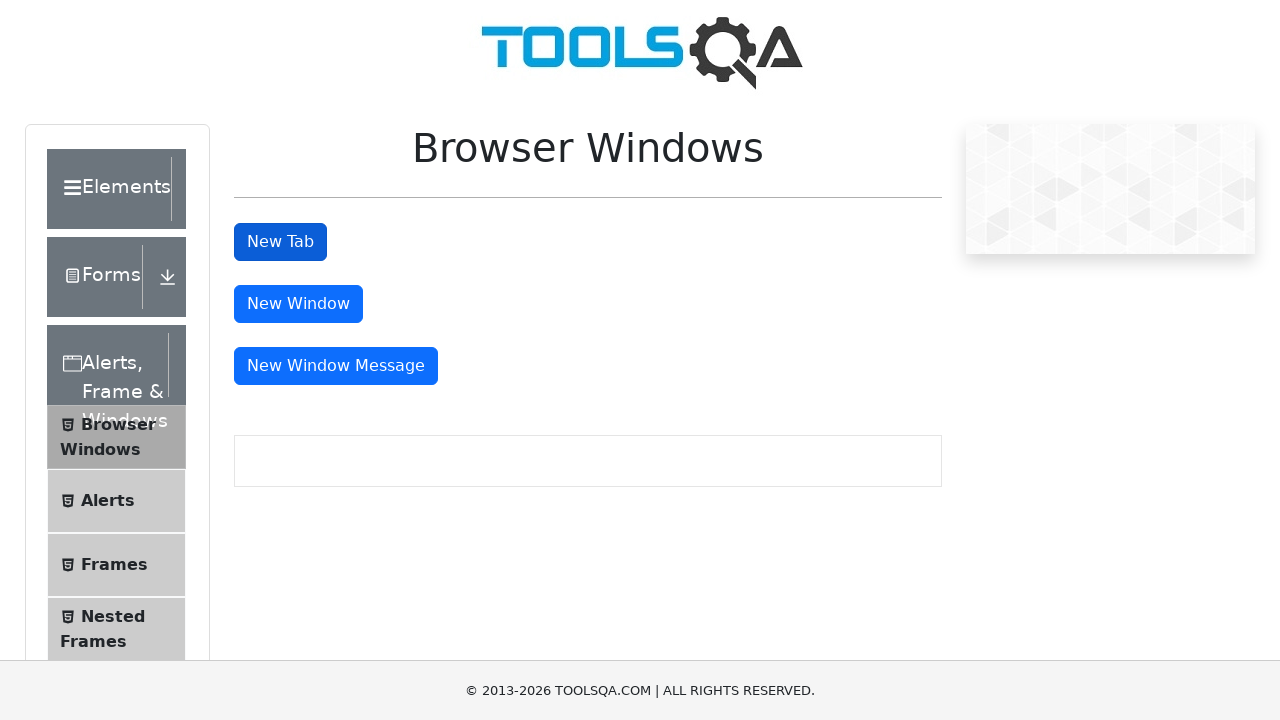

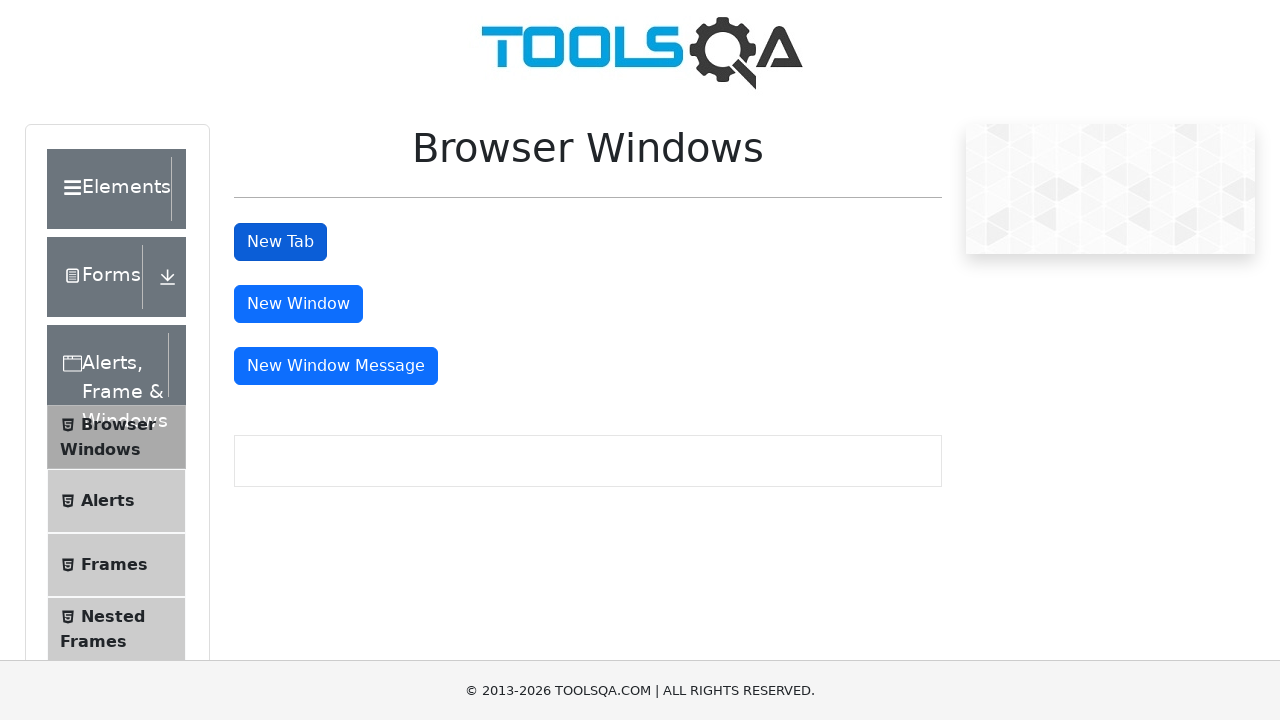